Tests navigation to the homepage by clicking the Home link and verifying the page title remains consistent

Starting URL: https://www.demoblaze.com/index.html

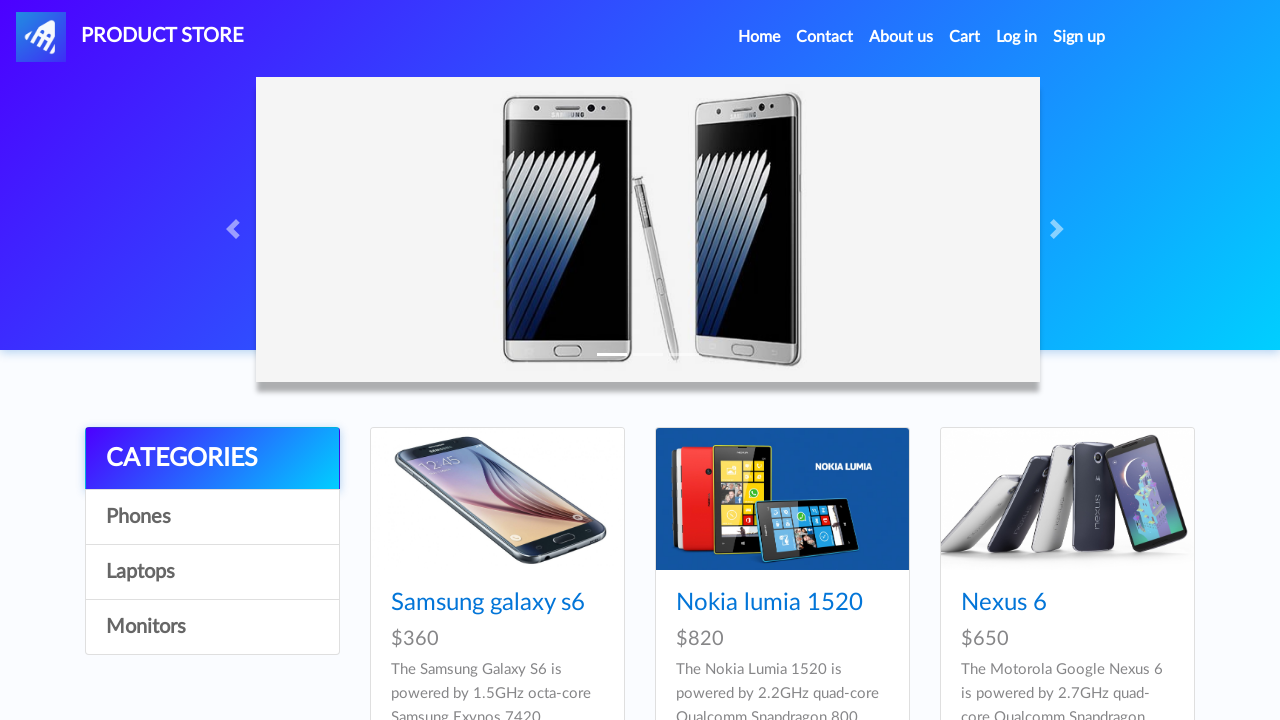

Clicked the Home navigation link at (759, 37) on xpath=//*[text()='Home ']
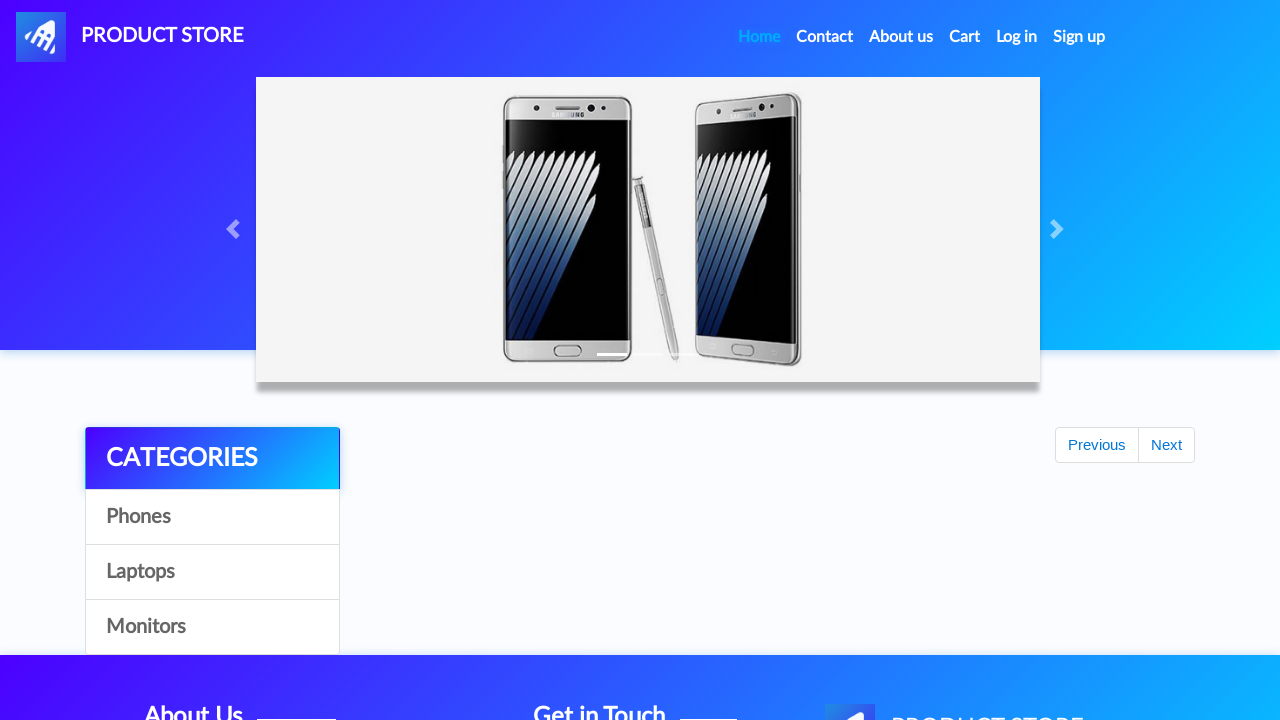

Page load state completed after clicking Home link
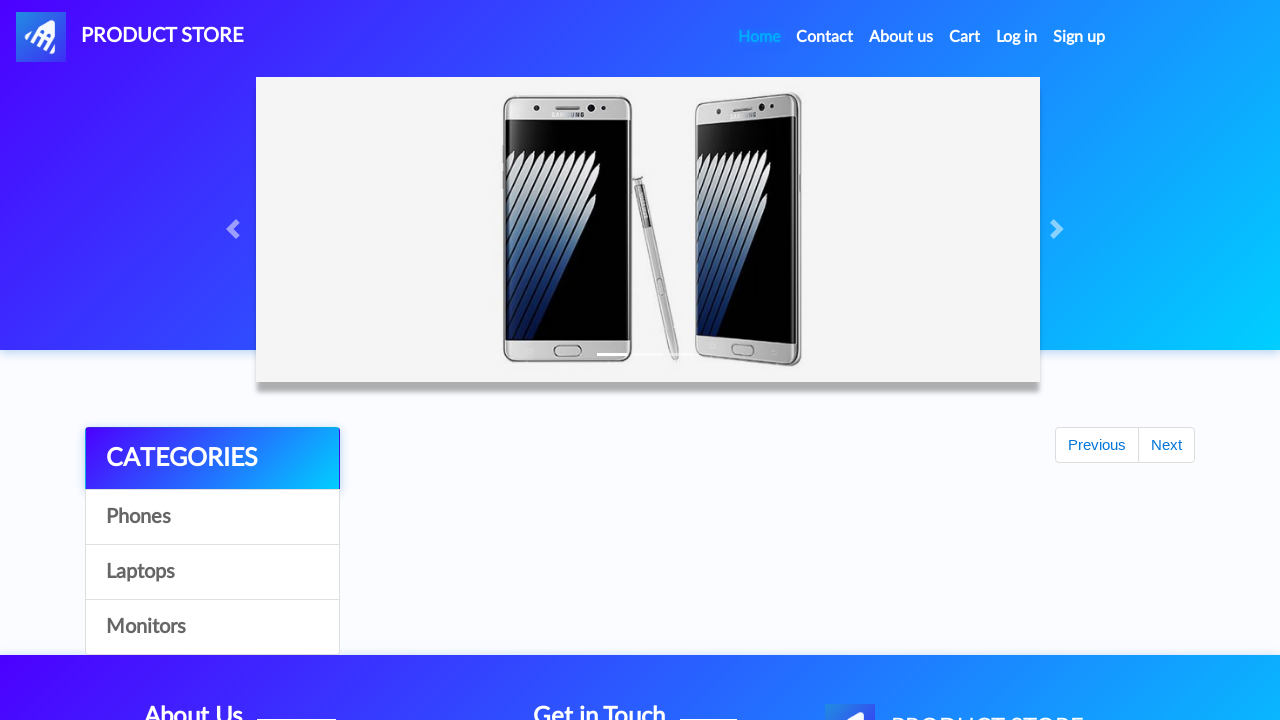

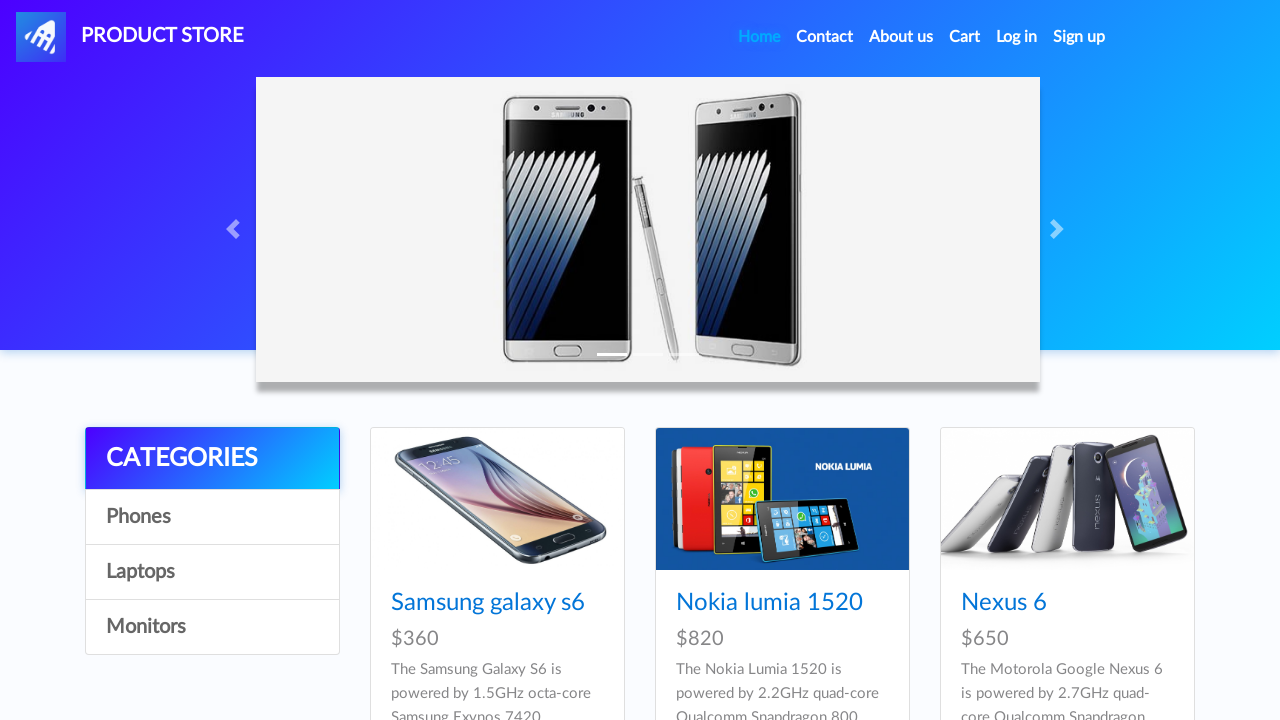